Tests search functionality by entering 'iphone' in the search bar and clicking the search button, then verifying results page loads.

Starting URL: https://ecommerce-playground.lambdatest.io/

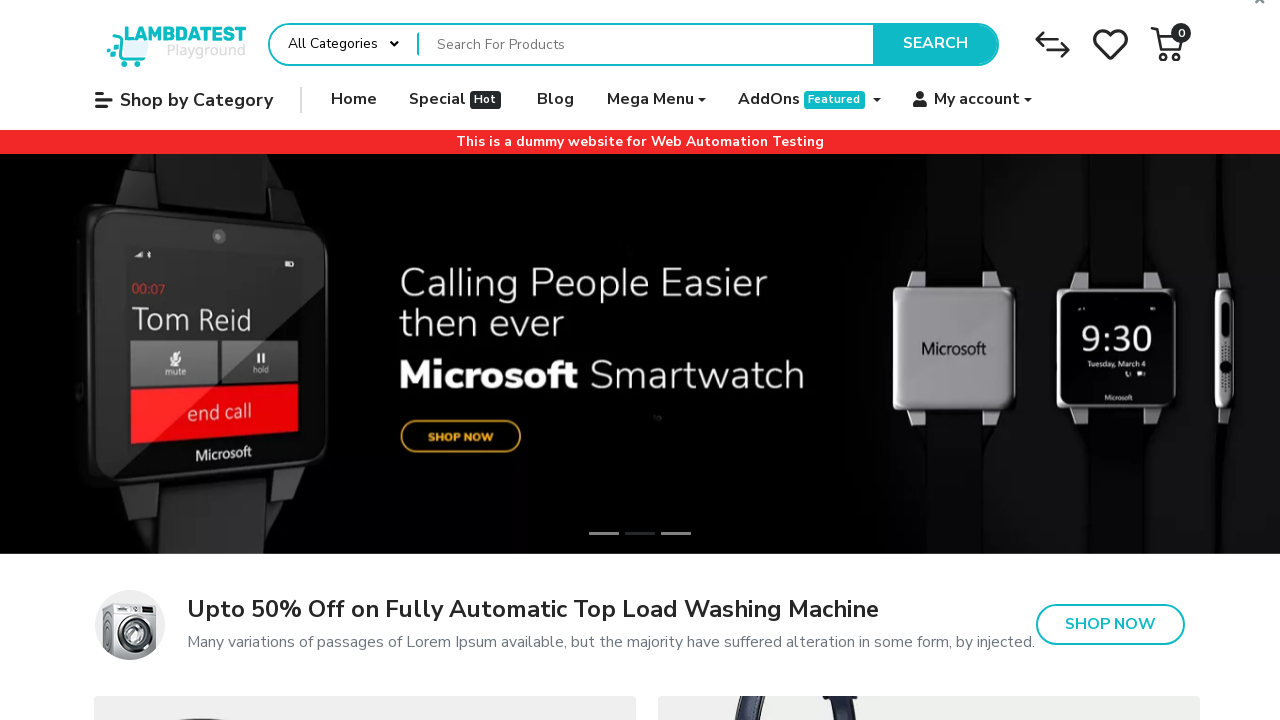

Filled search bar with 'iphone' on div[id="entry_217822"] input[placeholder="Search For Products"]
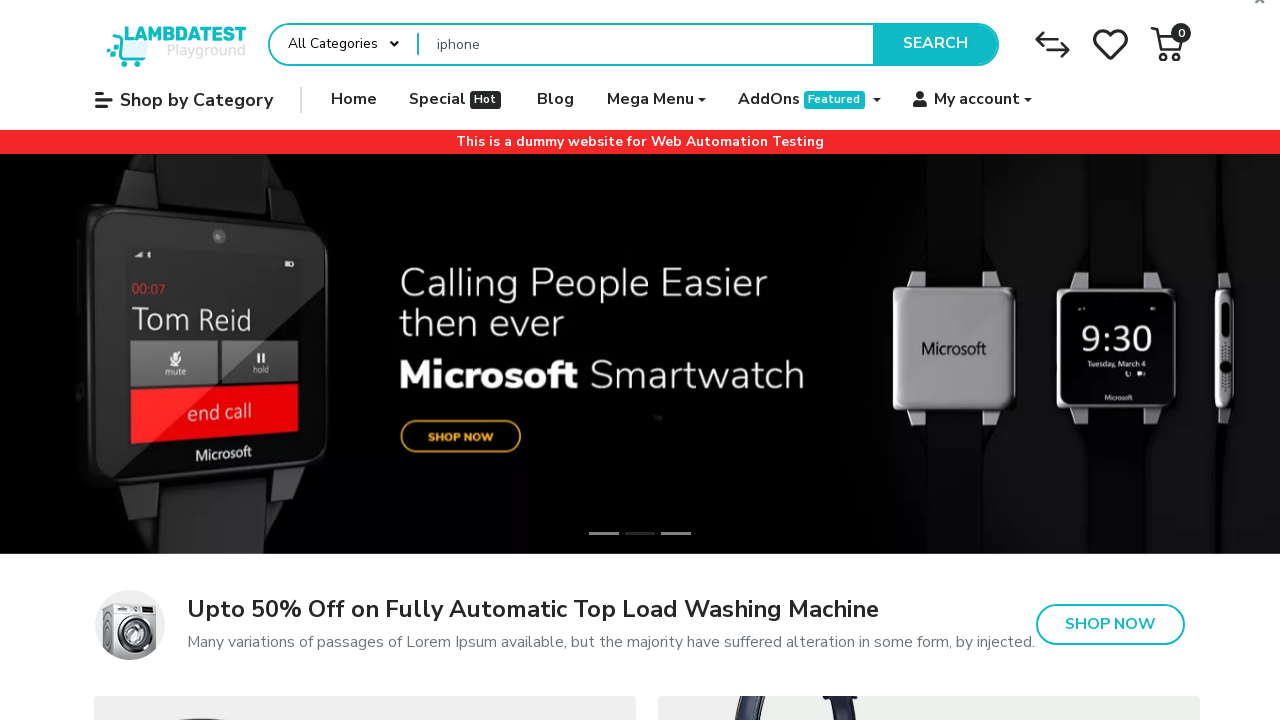

Clicked search button to search for iphone at (935, 44) on button[class="type-text"] >> nth=0
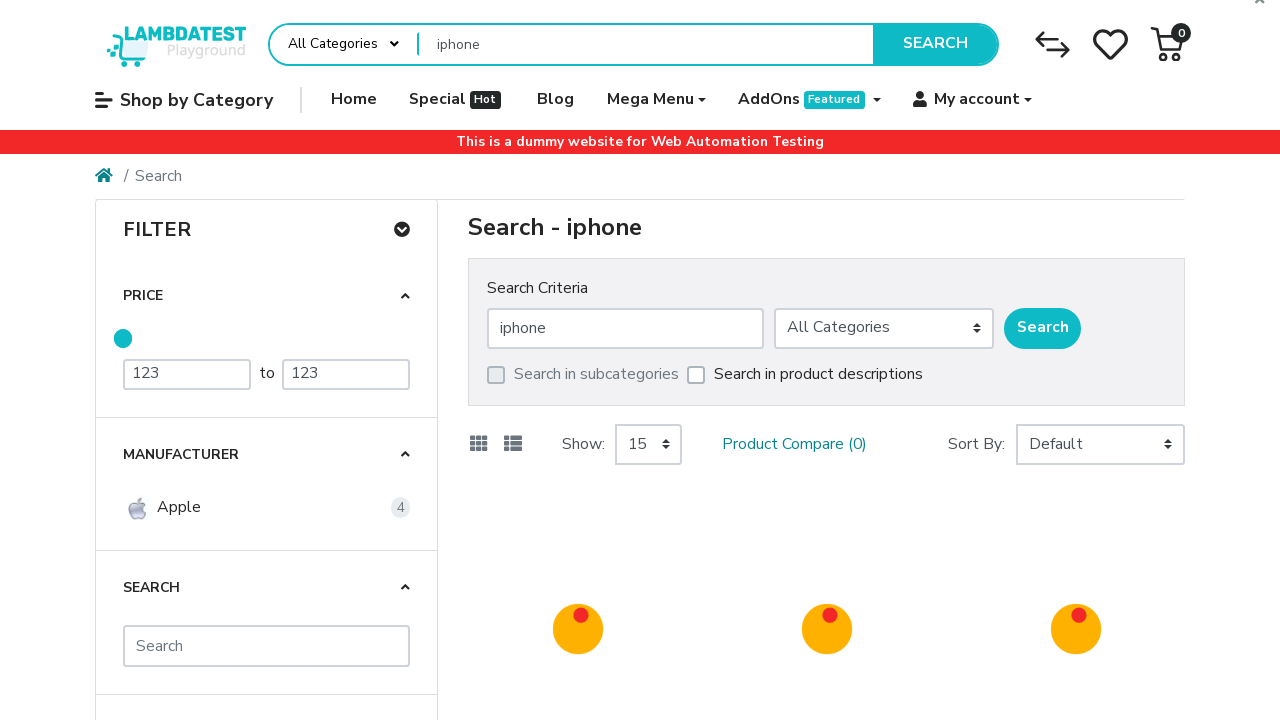

Search results page loaded with results title visible
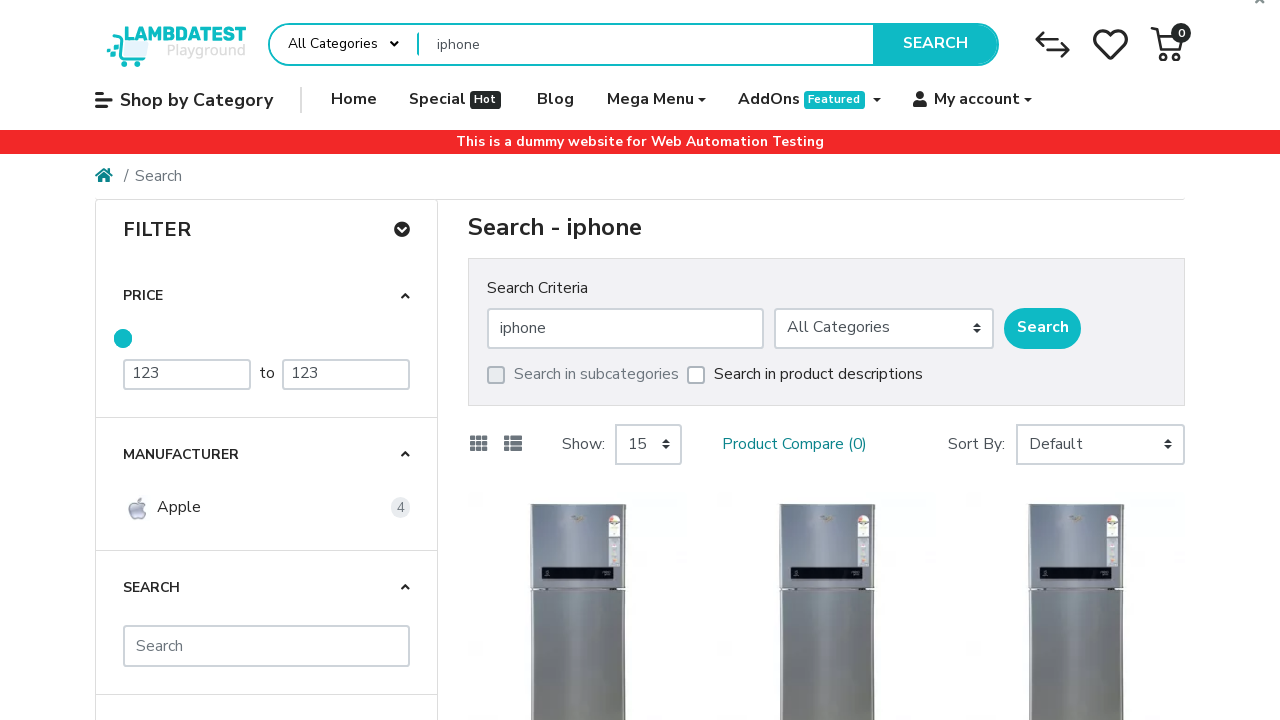

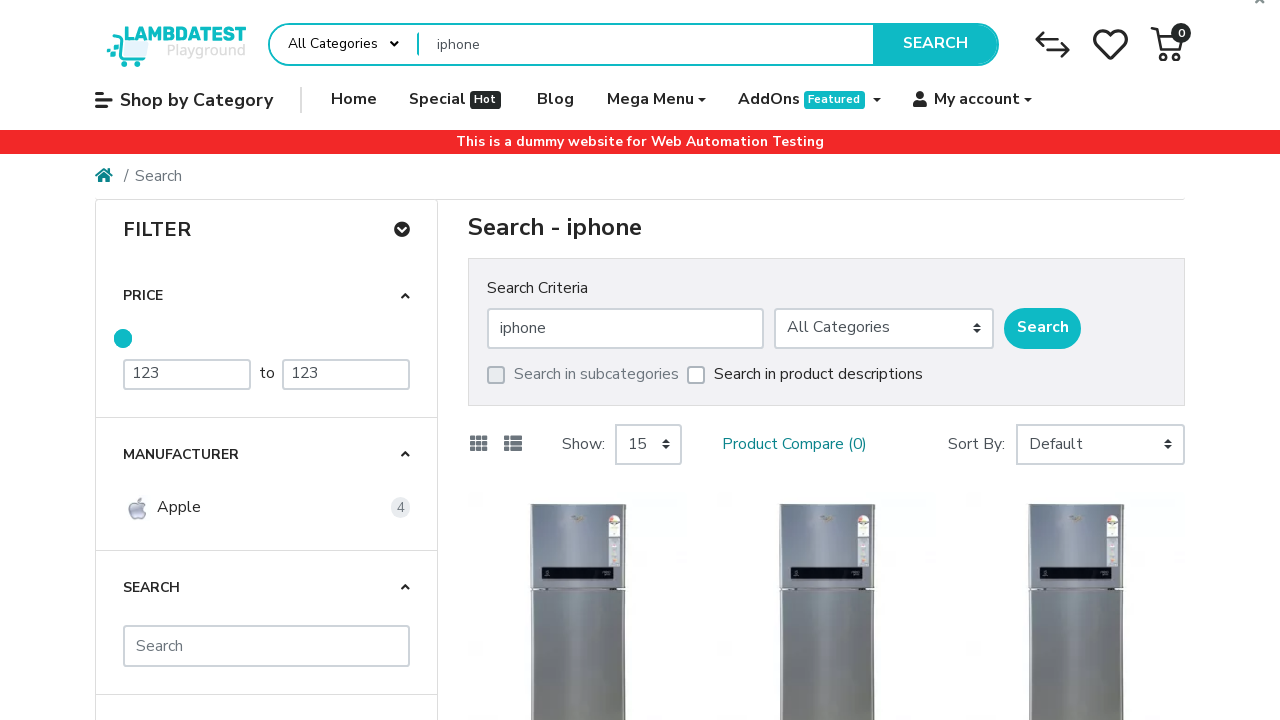